Tests checkbox selection by clicking the checkbox with value "Option 1"

Starting URL: https://trytestingthis.netlify.app/

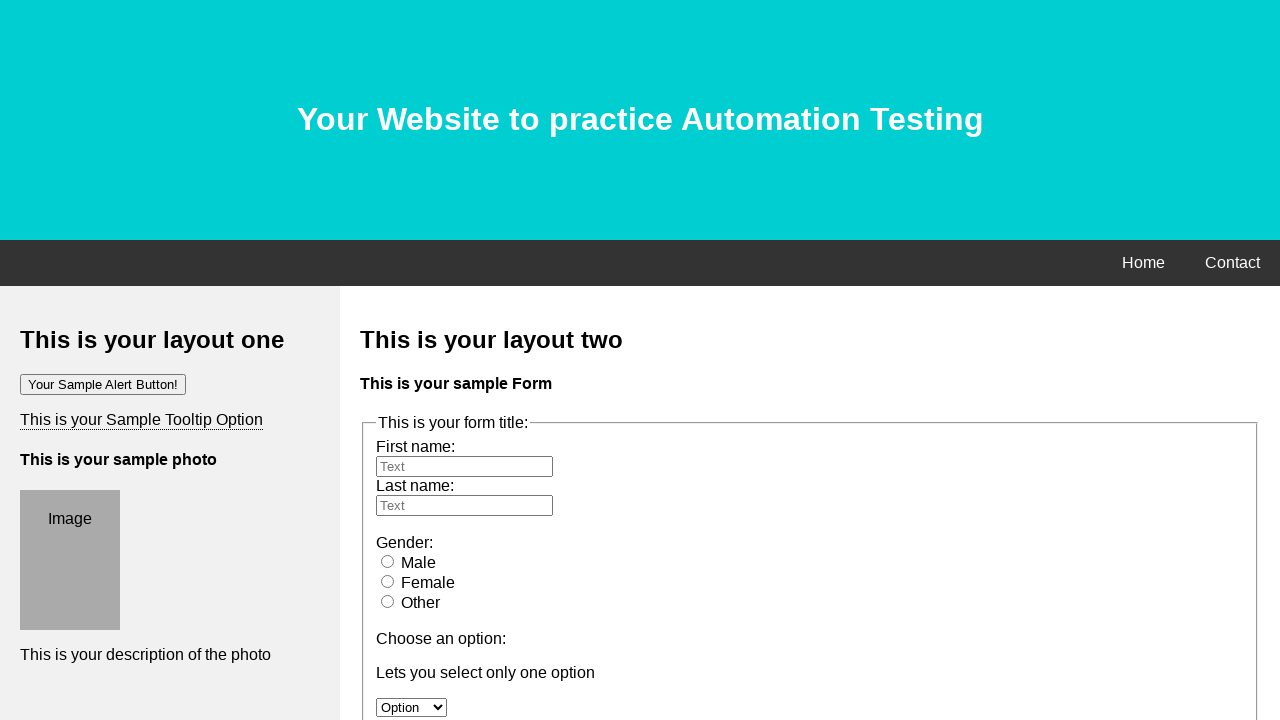

Navigated to https://trytestingthis.netlify.app/
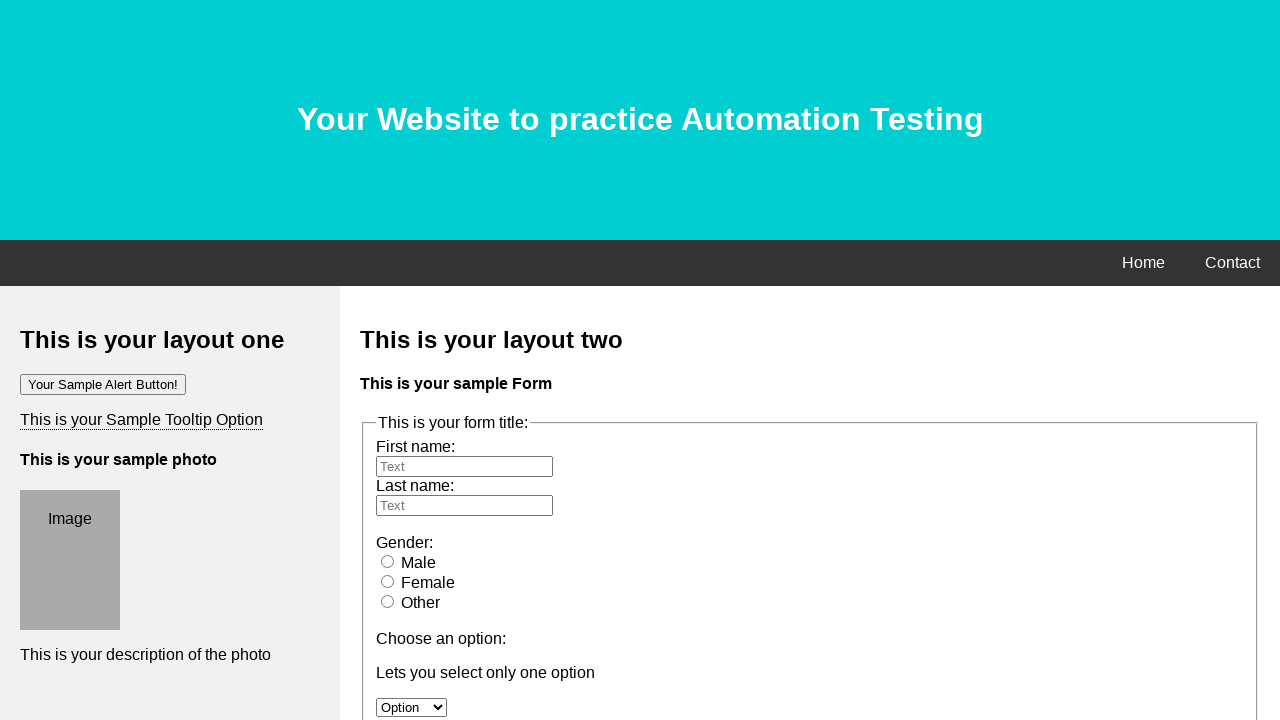

Clicked checkbox with value 'Option 1' at (386, 360) on input[type='checkbox'][value='Option 1']
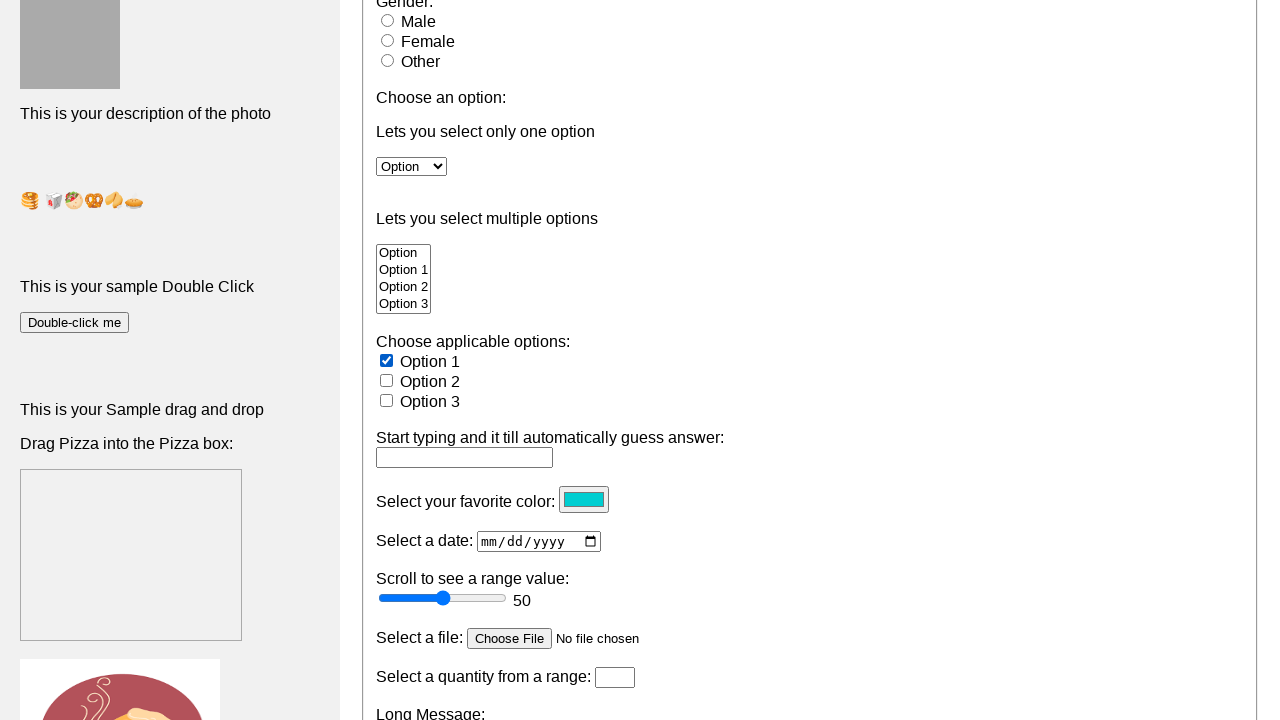

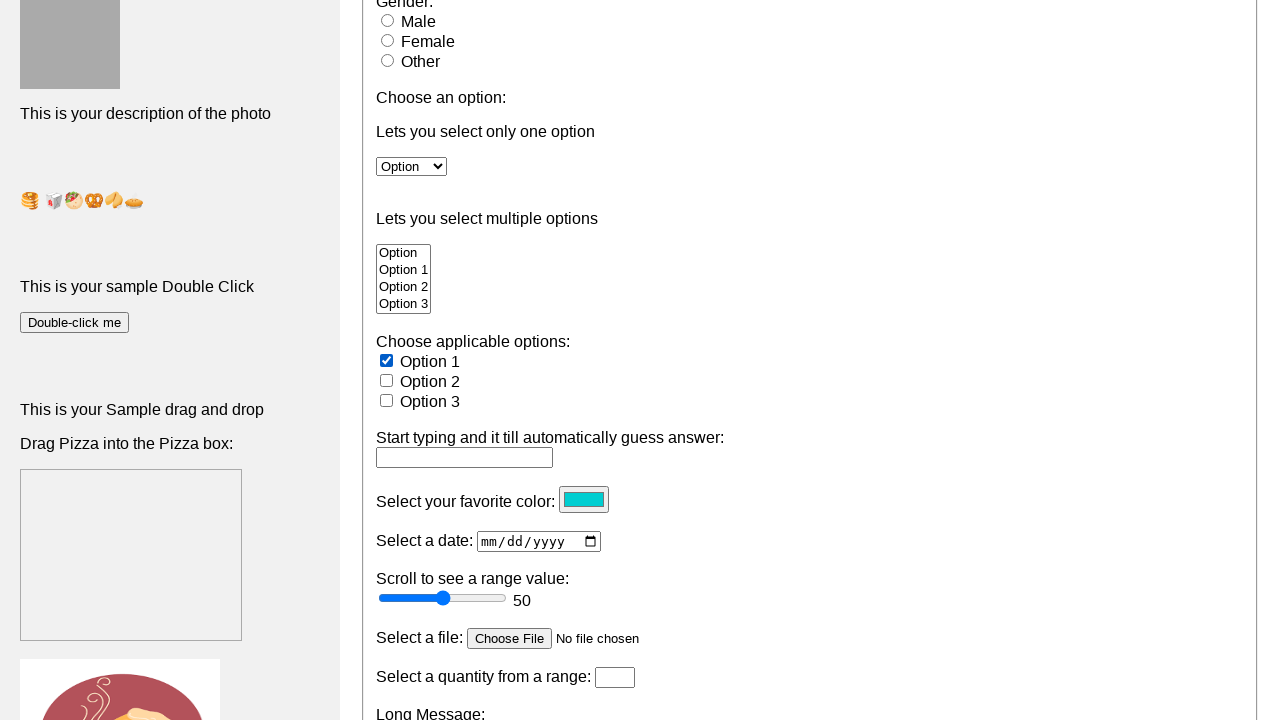